Navigate to Sauce Labs website

Starting URL: https://saucelabs.com/

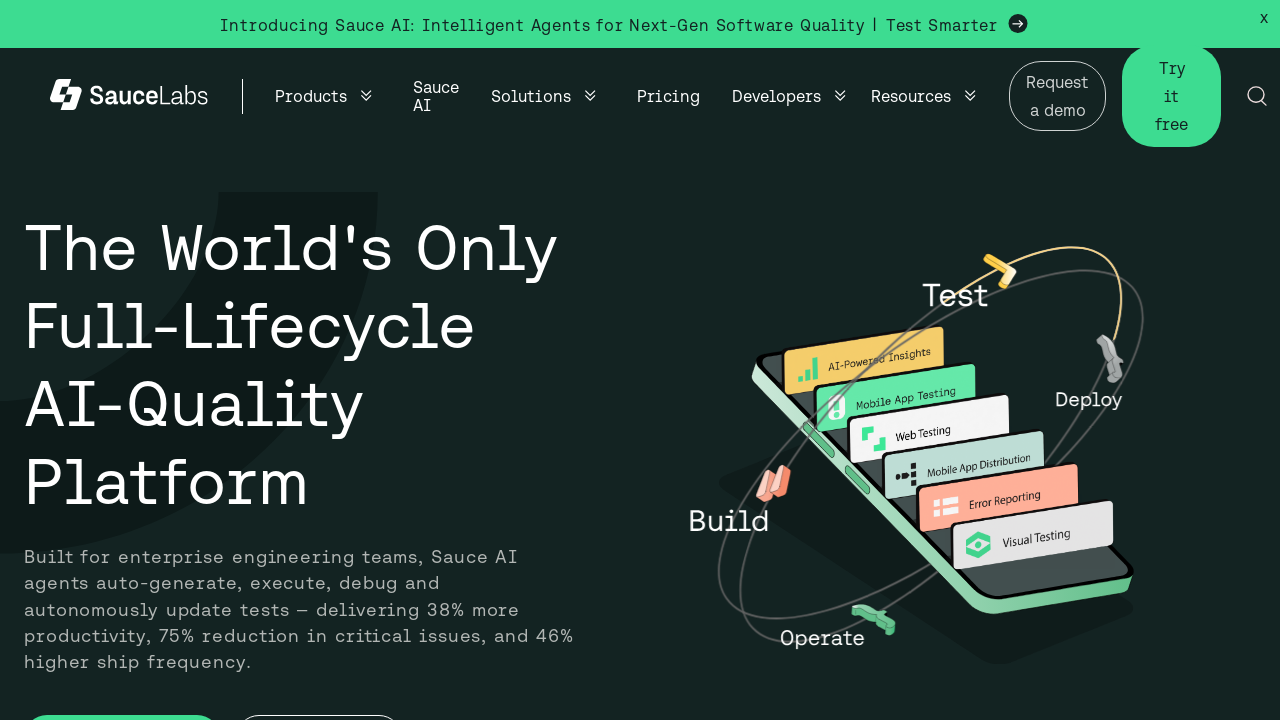

Waited for Sauce Labs website to fully load (networkidle)
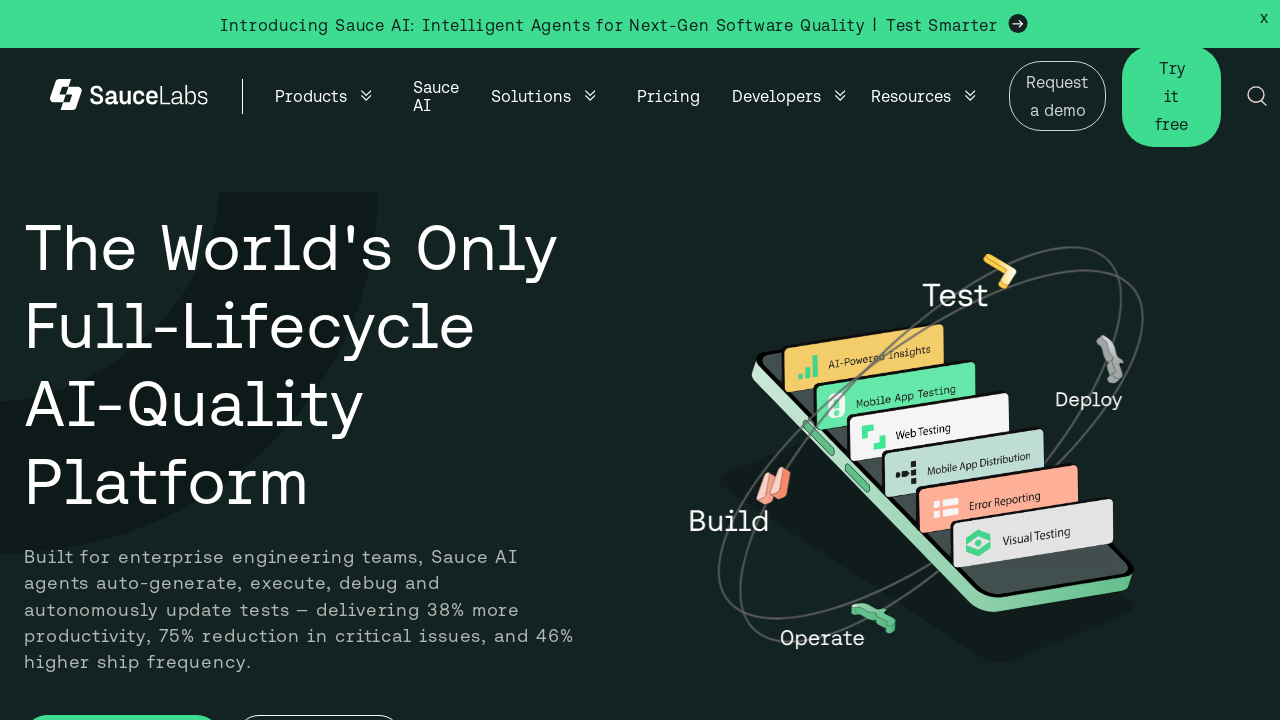

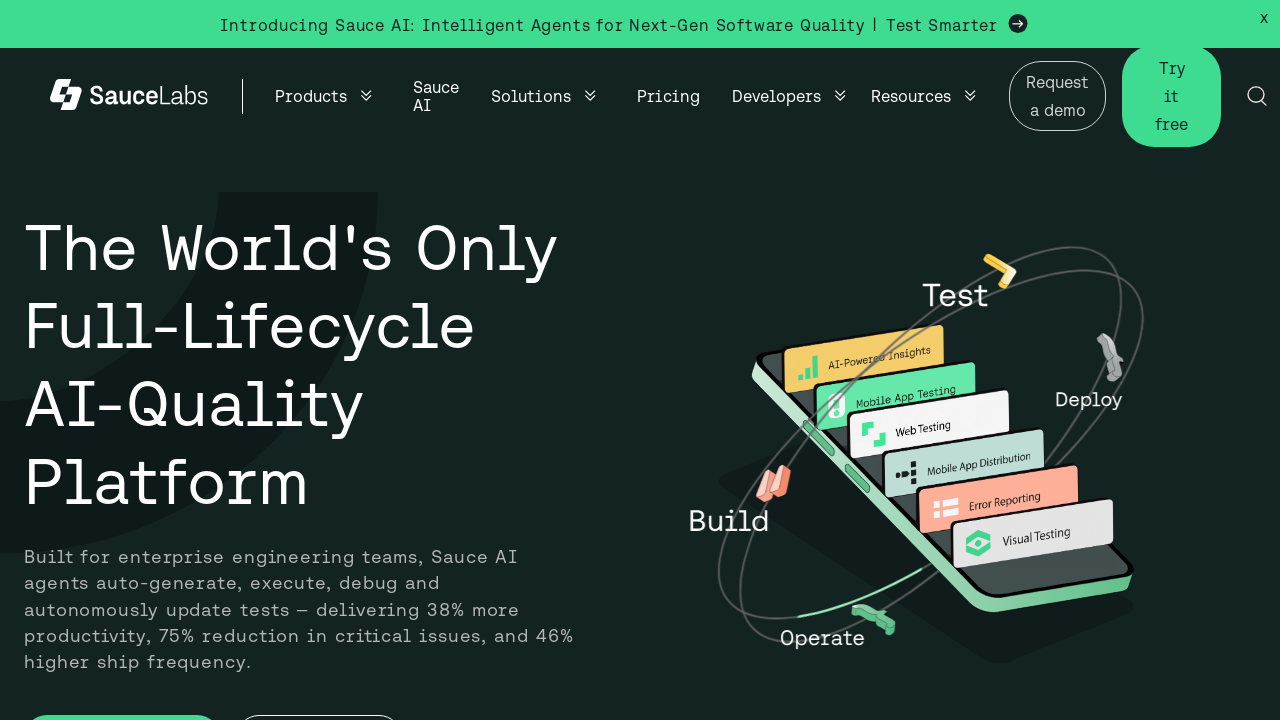